Tests that the back button respects filter navigation history

Starting URL: https://demo.playwright.dev/todomvc

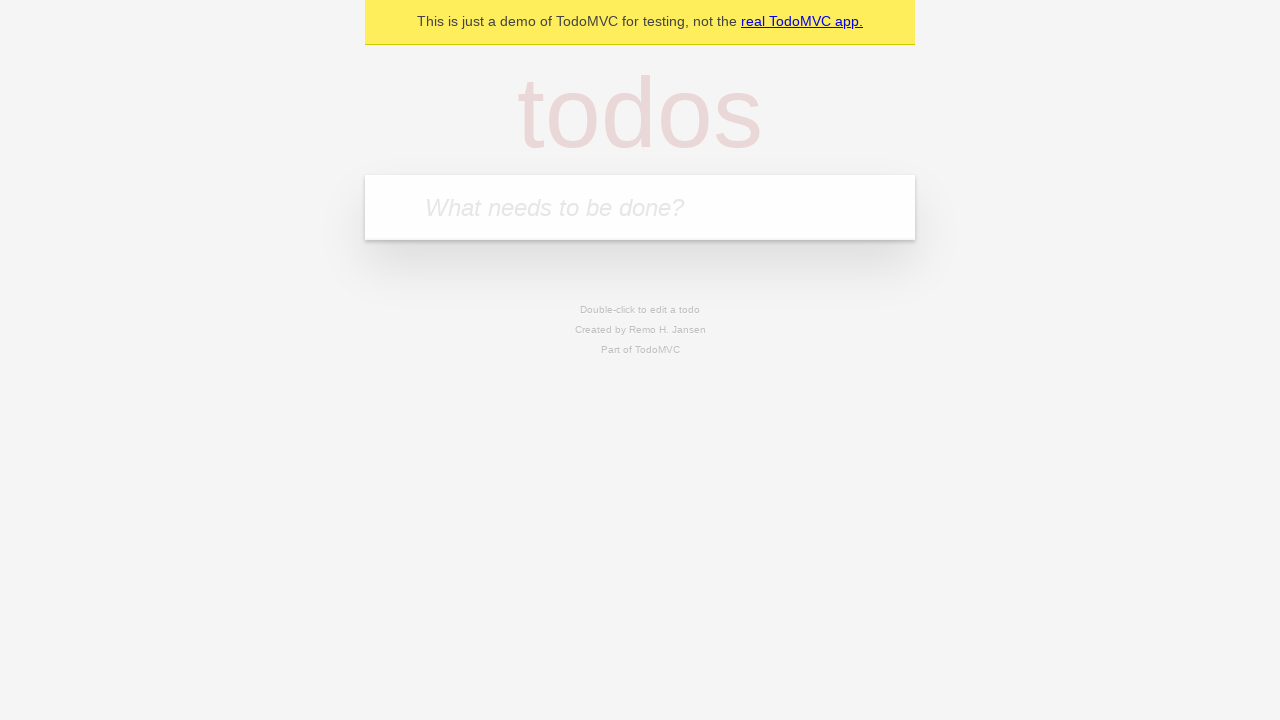

Filled todo input with 'buy some cheese' on internal:attr=[placeholder="What needs to be done?"i]
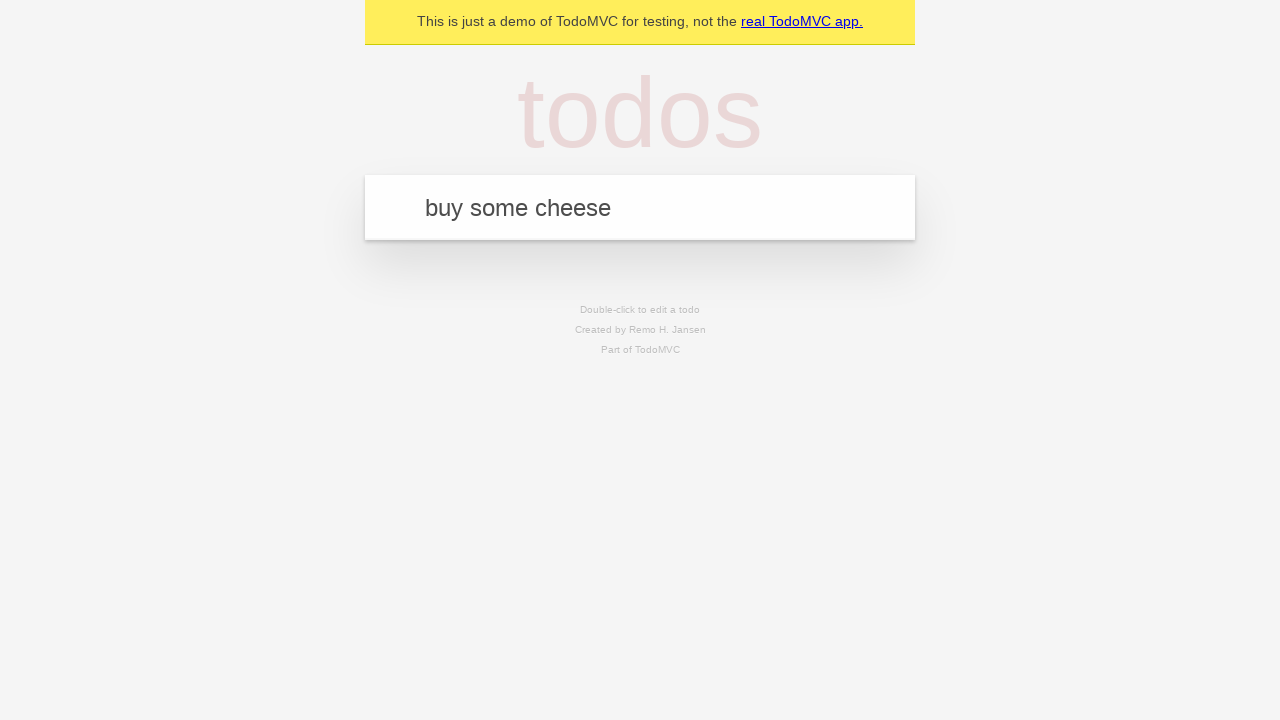

Pressed Enter to create first todo on internal:attr=[placeholder="What needs to be done?"i]
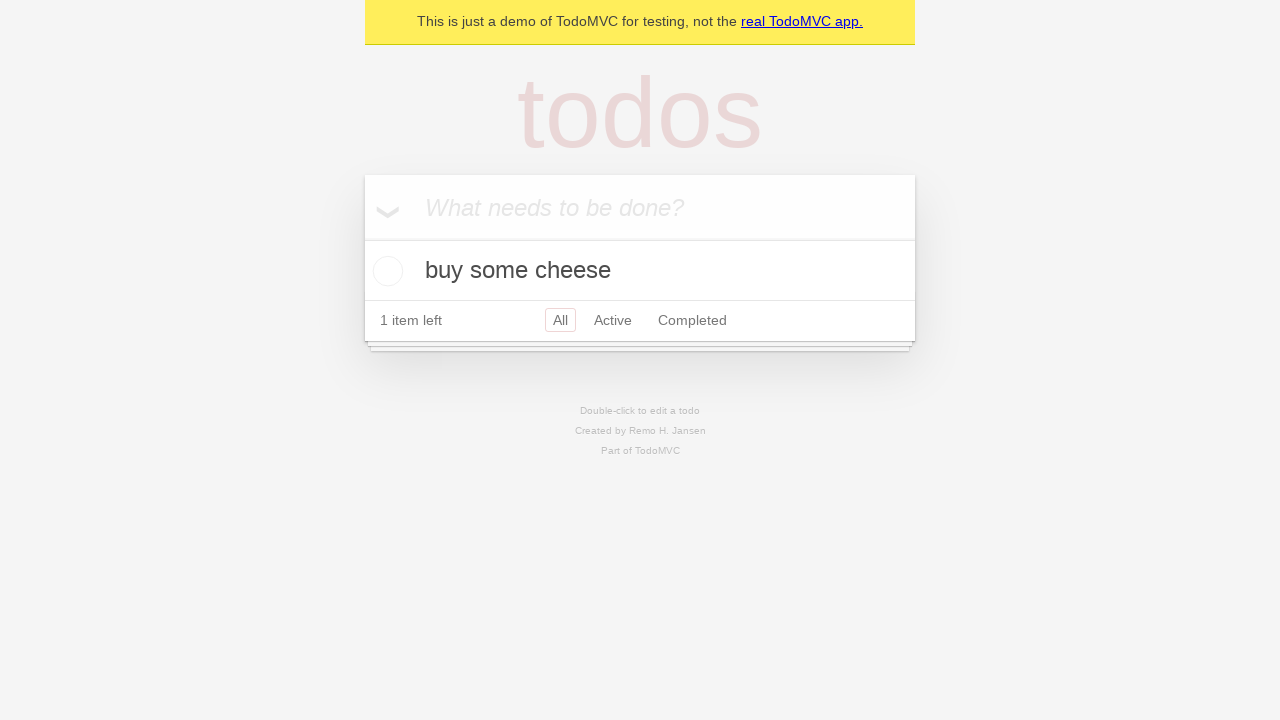

Filled todo input with 'feed the cat' on internal:attr=[placeholder="What needs to be done?"i]
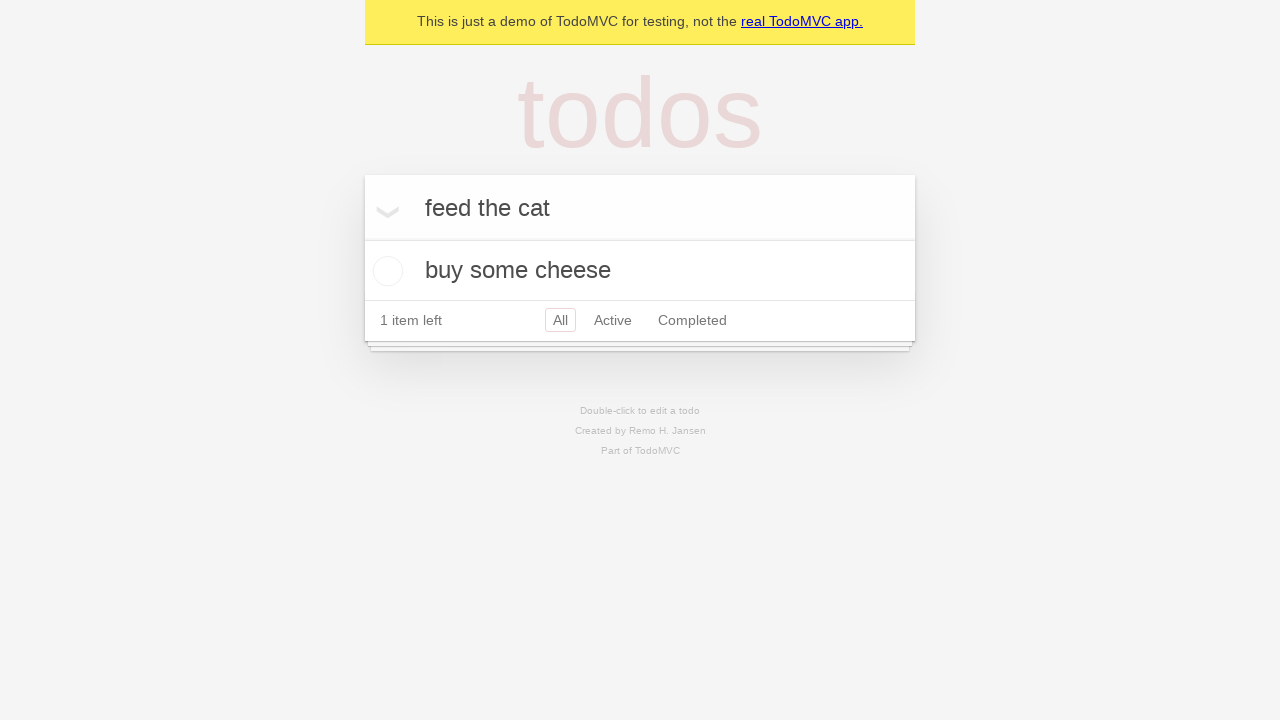

Pressed Enter to create second todo on internal:attr=[placeholder="What needs to be done?"i]
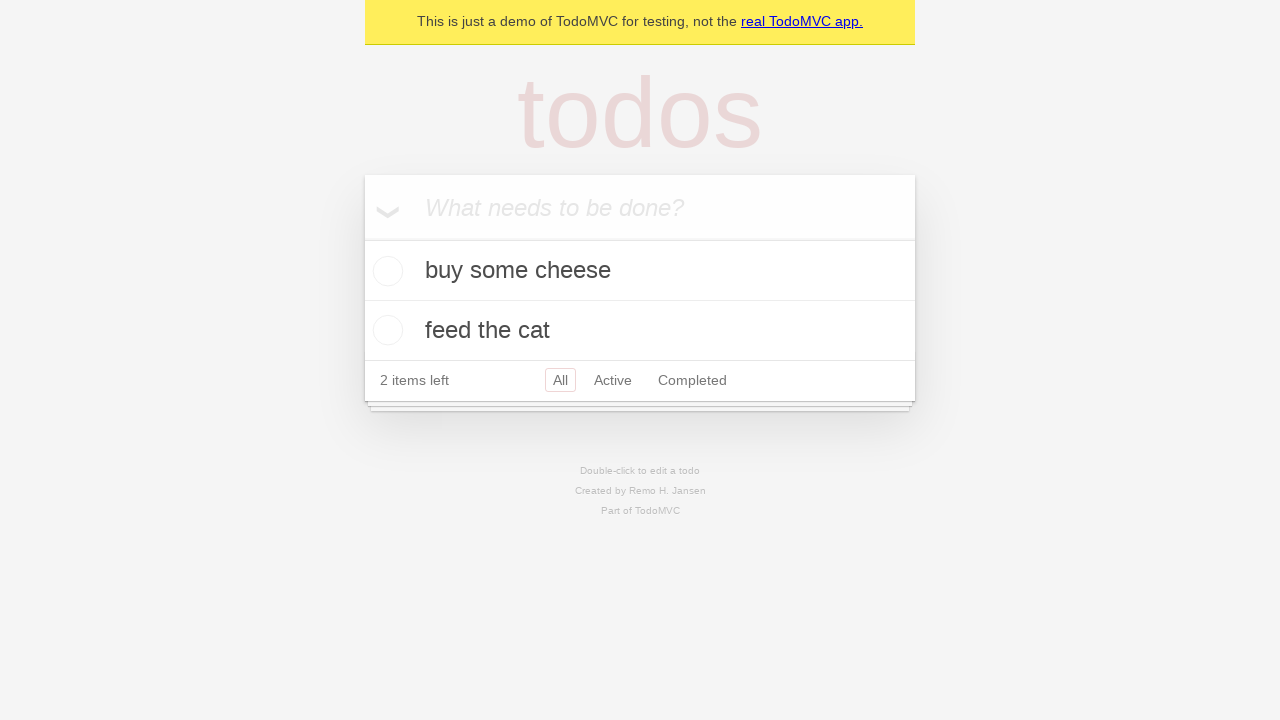

Filled todo input with 'book a doctors appointment' on internal:attr=[placeholder="What needs to be done?"i]
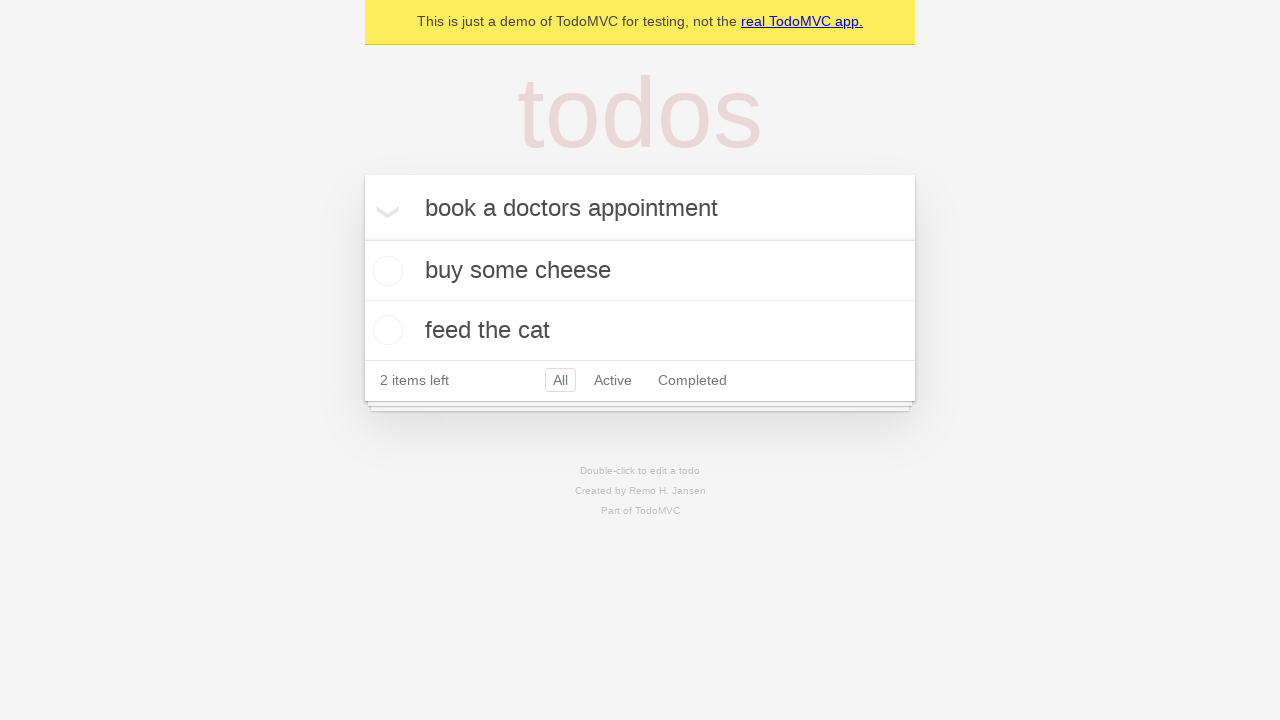

Pressed Enter to create third todo on internal:attr=[placeholder="What needs to be done?"i]
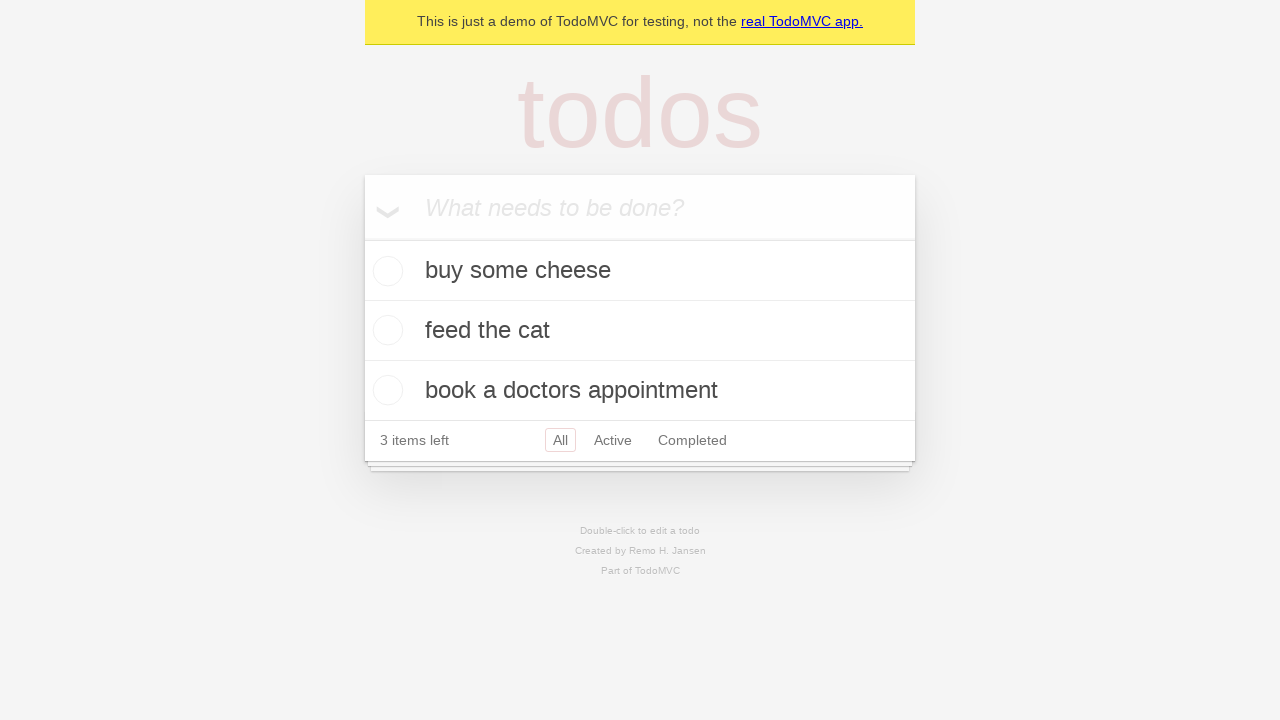

Checked the second todo item at (385, 330) on internal:testid=[data-testid="todo-item"s] >> nth=1 >> internal:role=checkbox
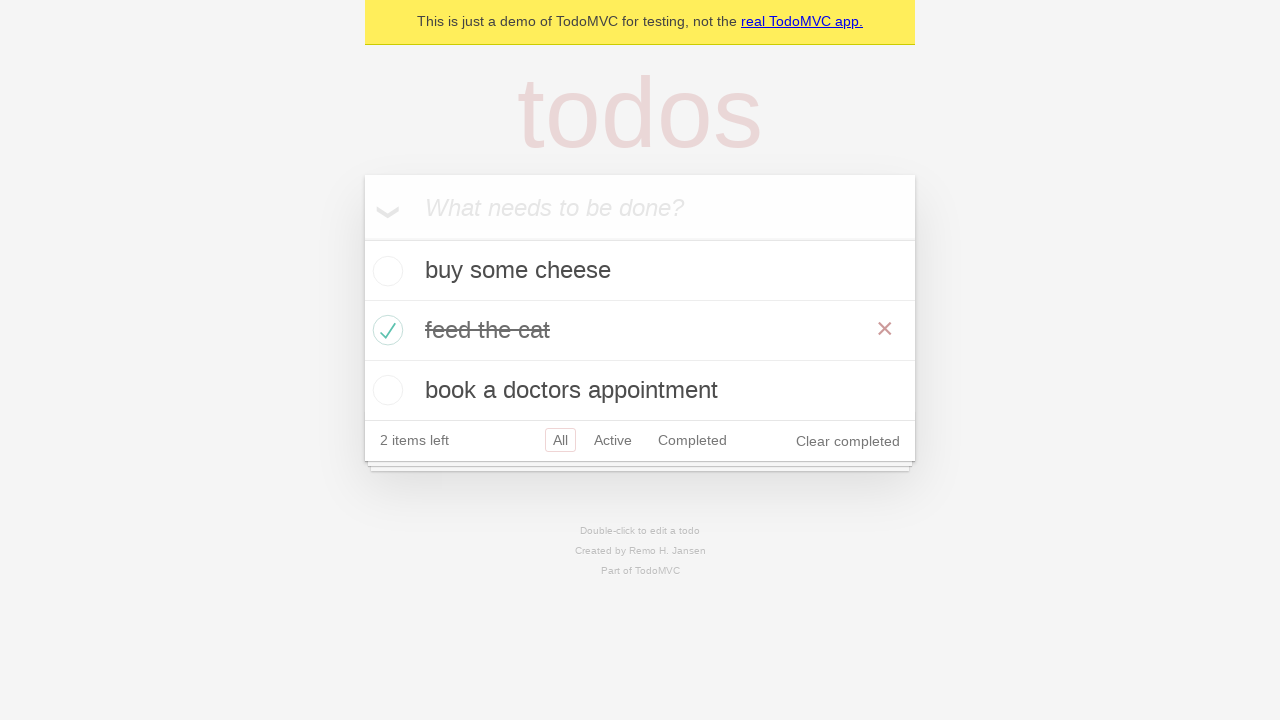

Clicked 'All' filter link at (560, 440) on internal:role=link[name="All"i]
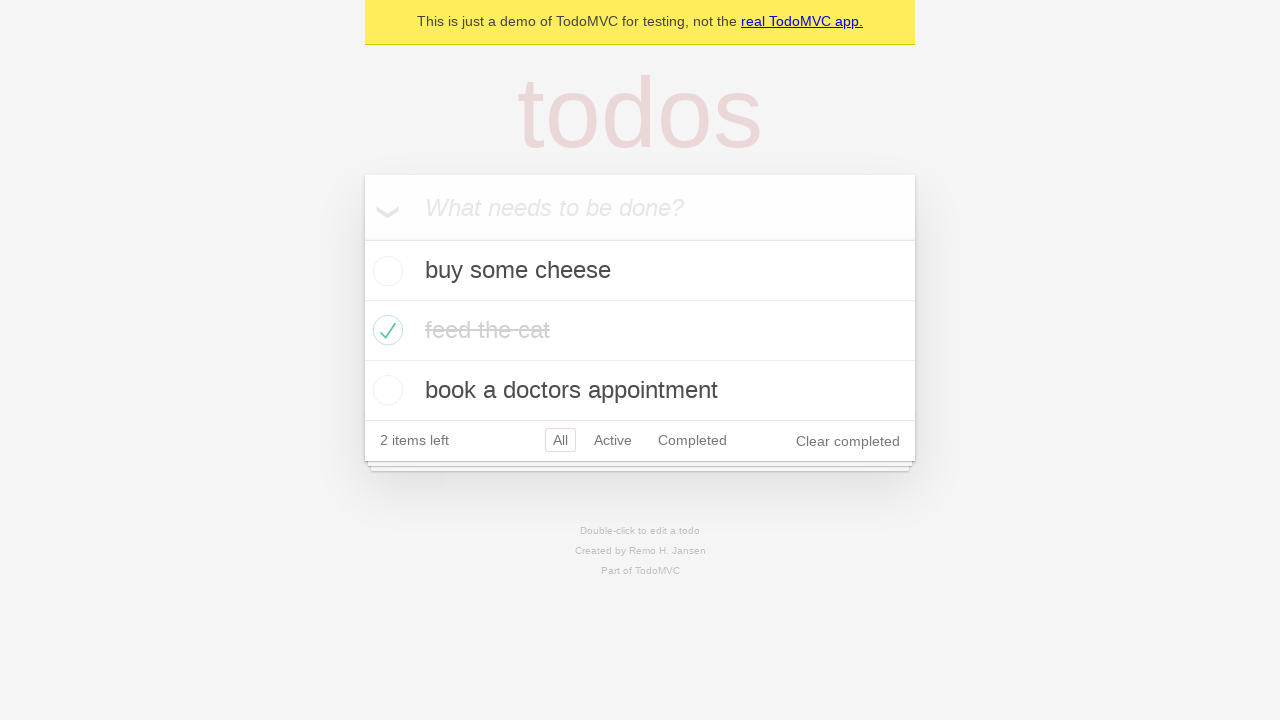

Clicked 'Active' filter link at (613, 440) on internal:role=link[name="Active"i]
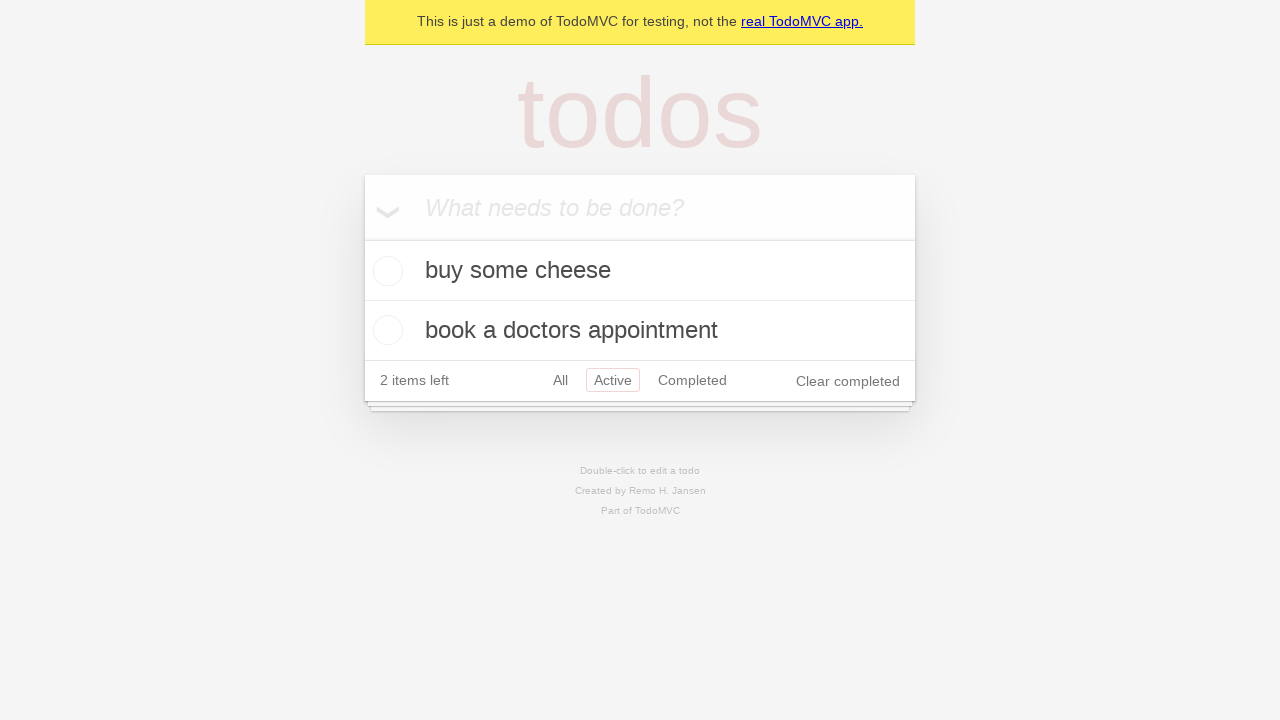

Clicked 'Completed' filter link at (692, 380) on internal:role=link[name="Completed"i]
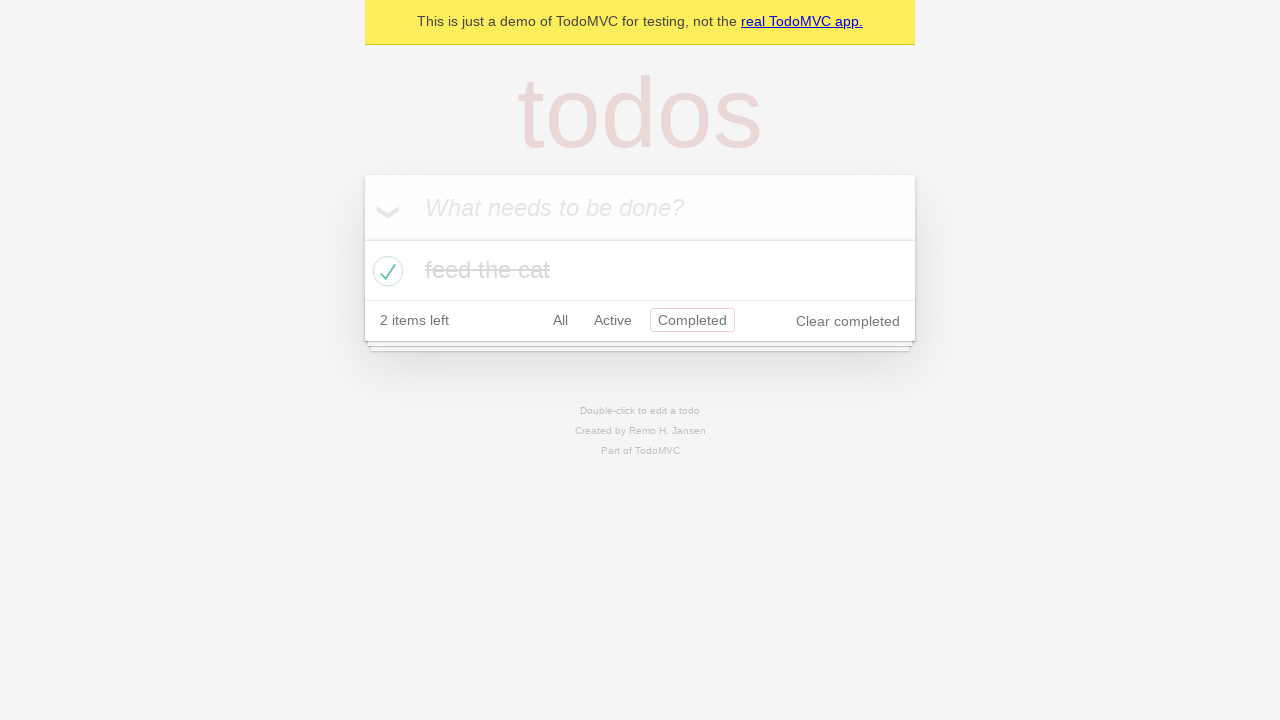

Navigated back from Completed filter
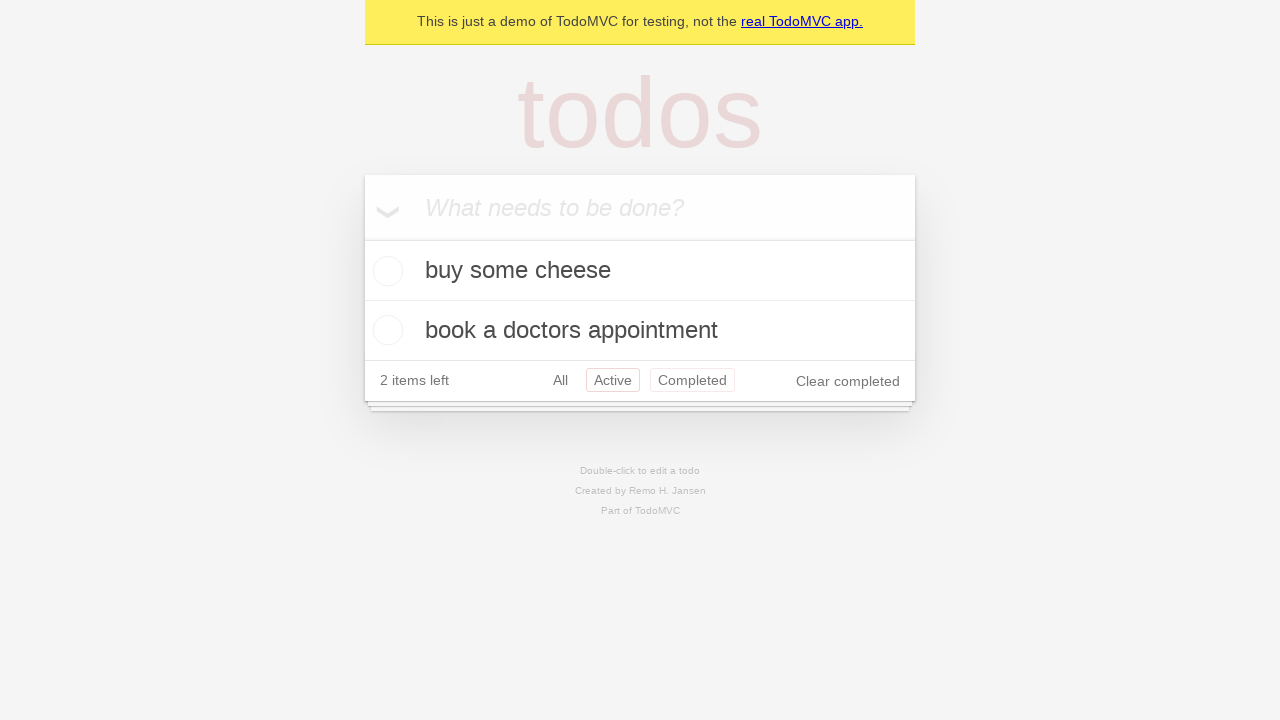

Navigated back from Active filter
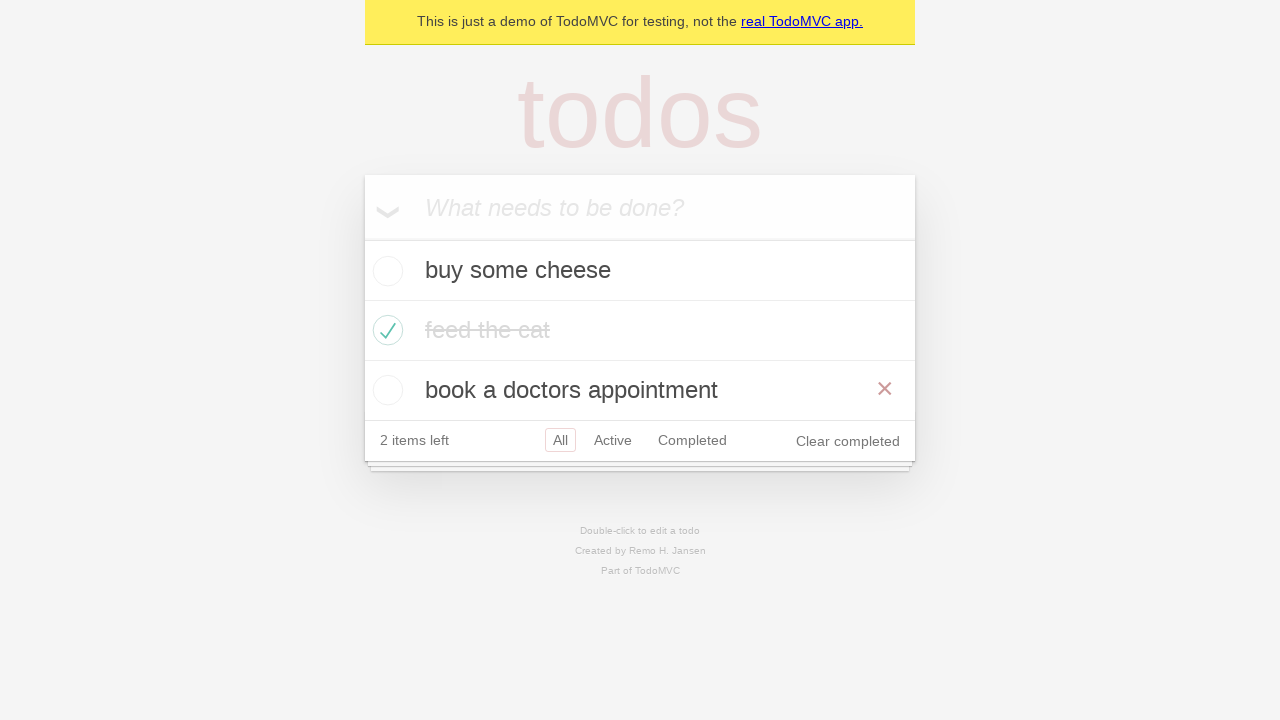

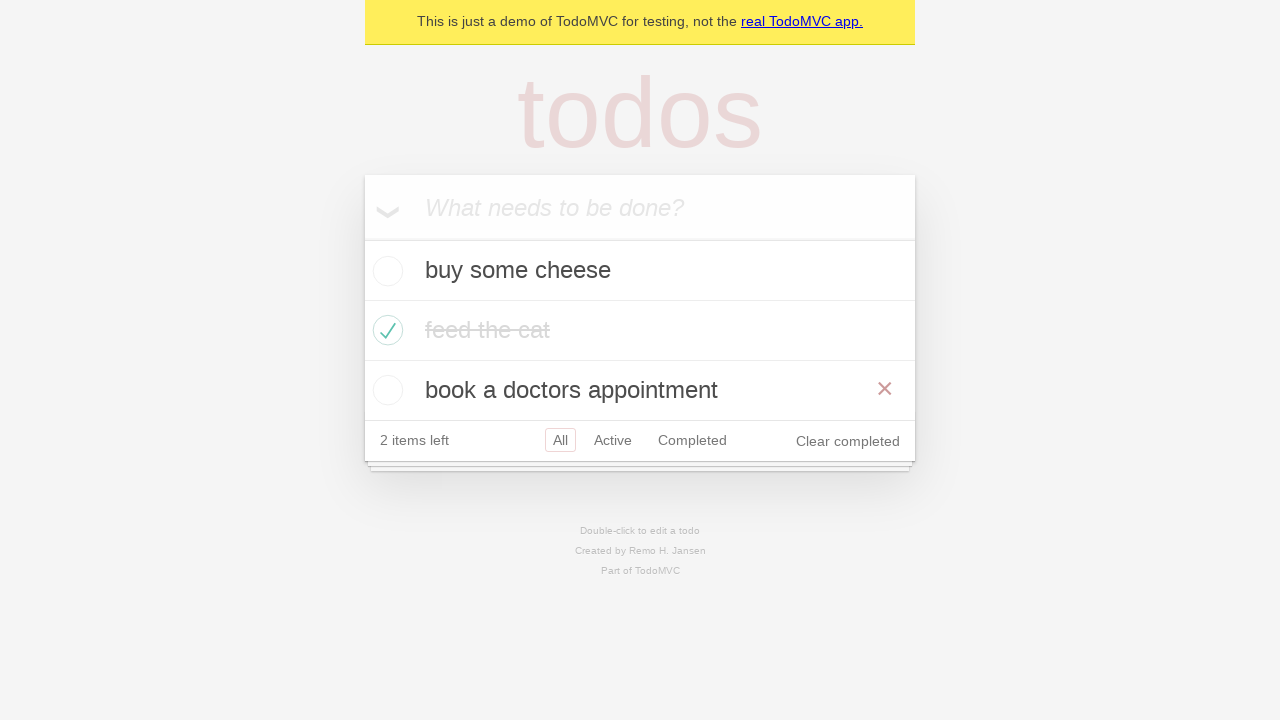